Navigates to Apple's iPhone page and scrolls down the page twice to view more content, waiting between scrolls for content to load.

Starting URL: https://apple.com/iphone

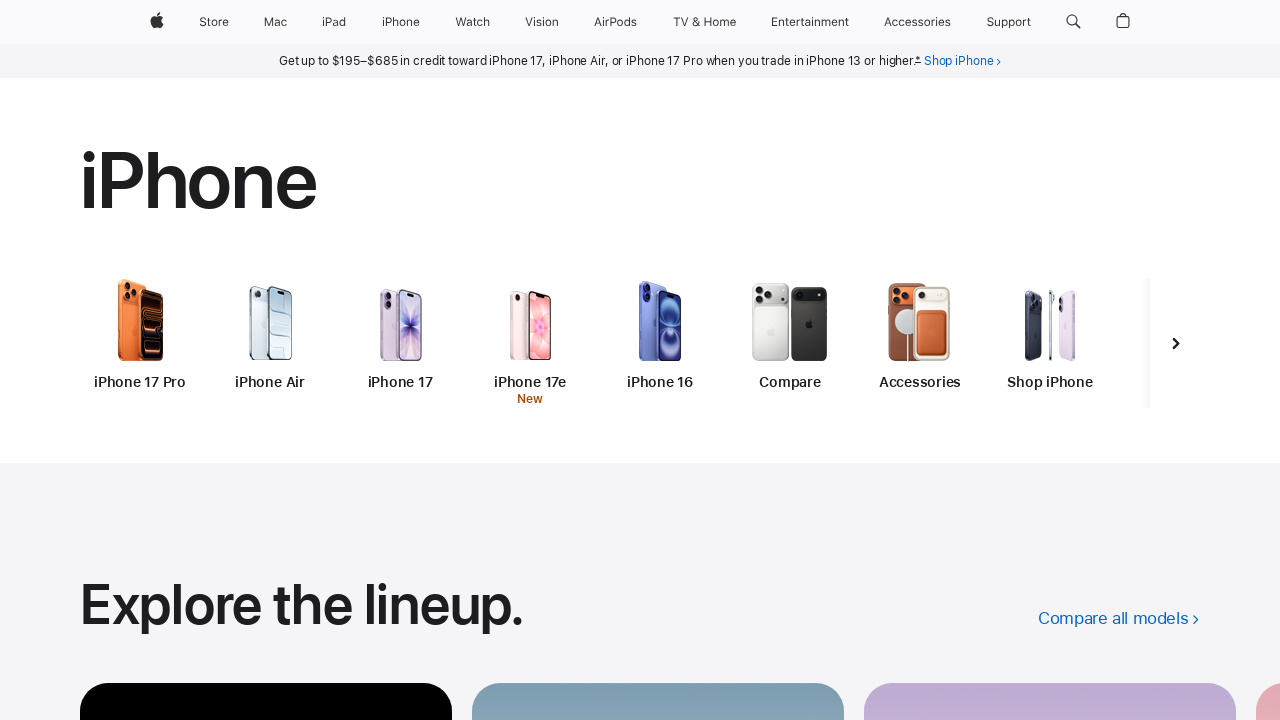

Navigated to Apple iPhone page
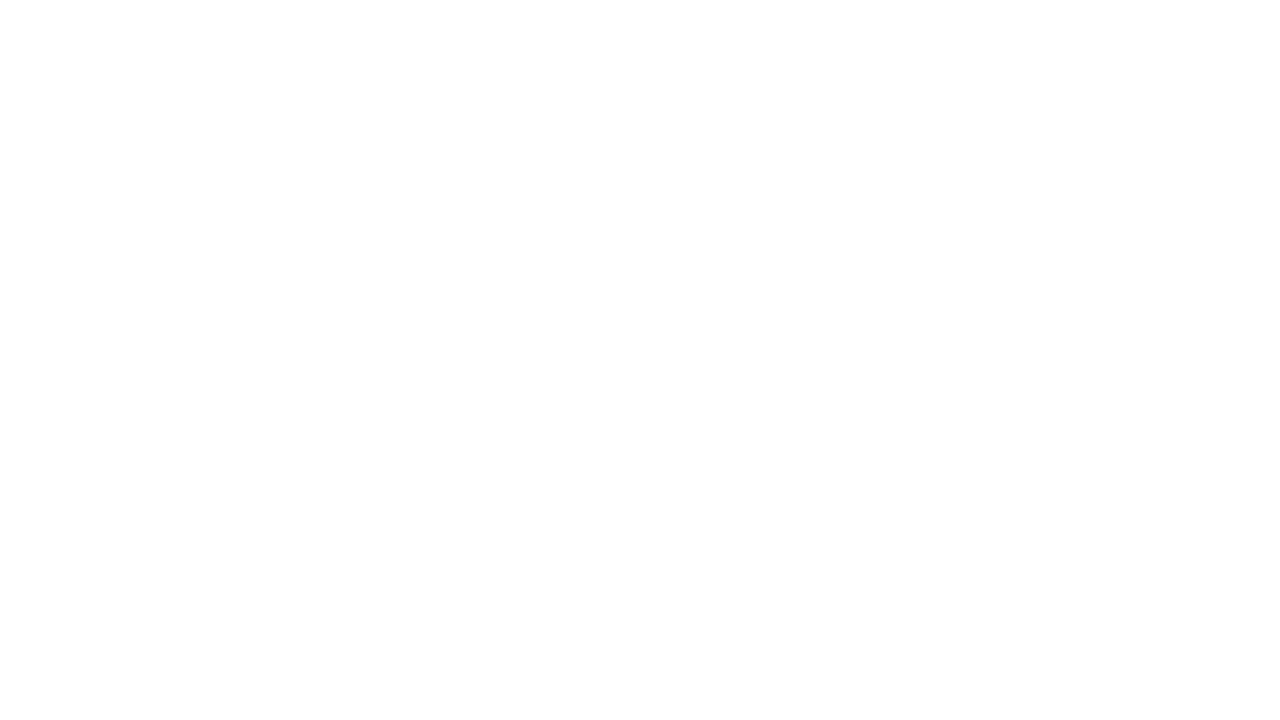

Initial page load completed (networkidle)
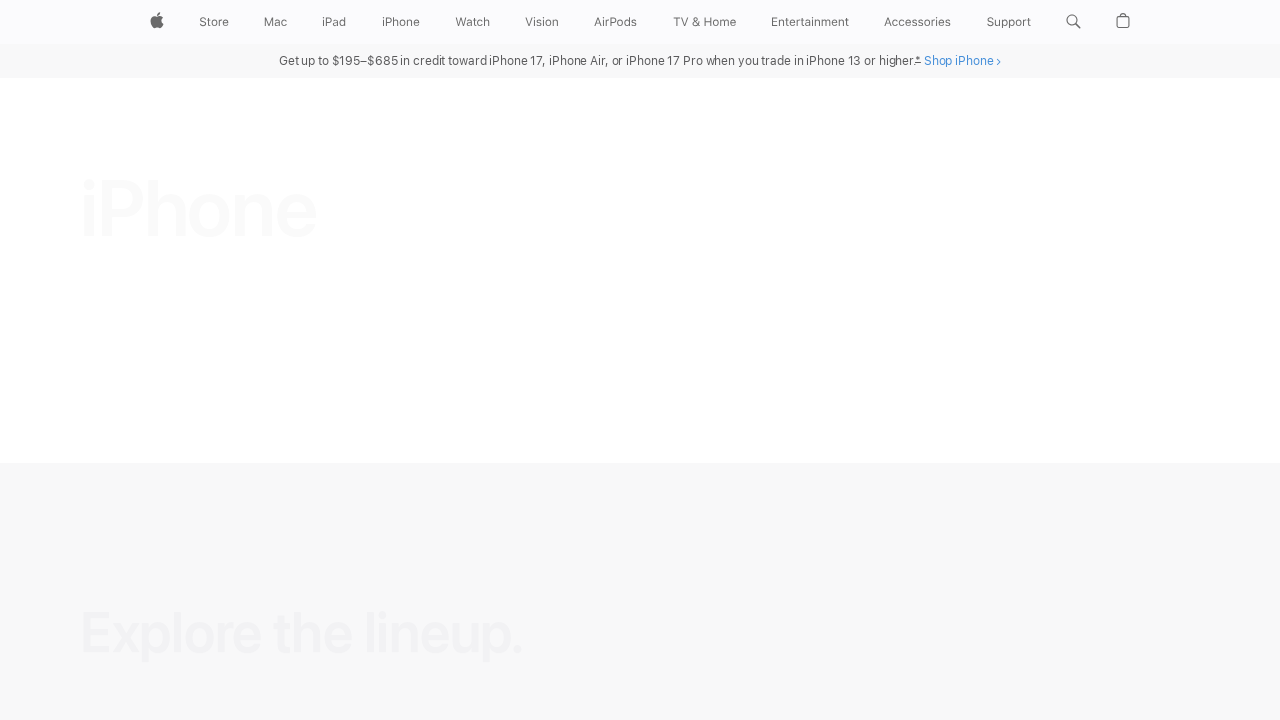

Scrolled down page by 1000 pixels
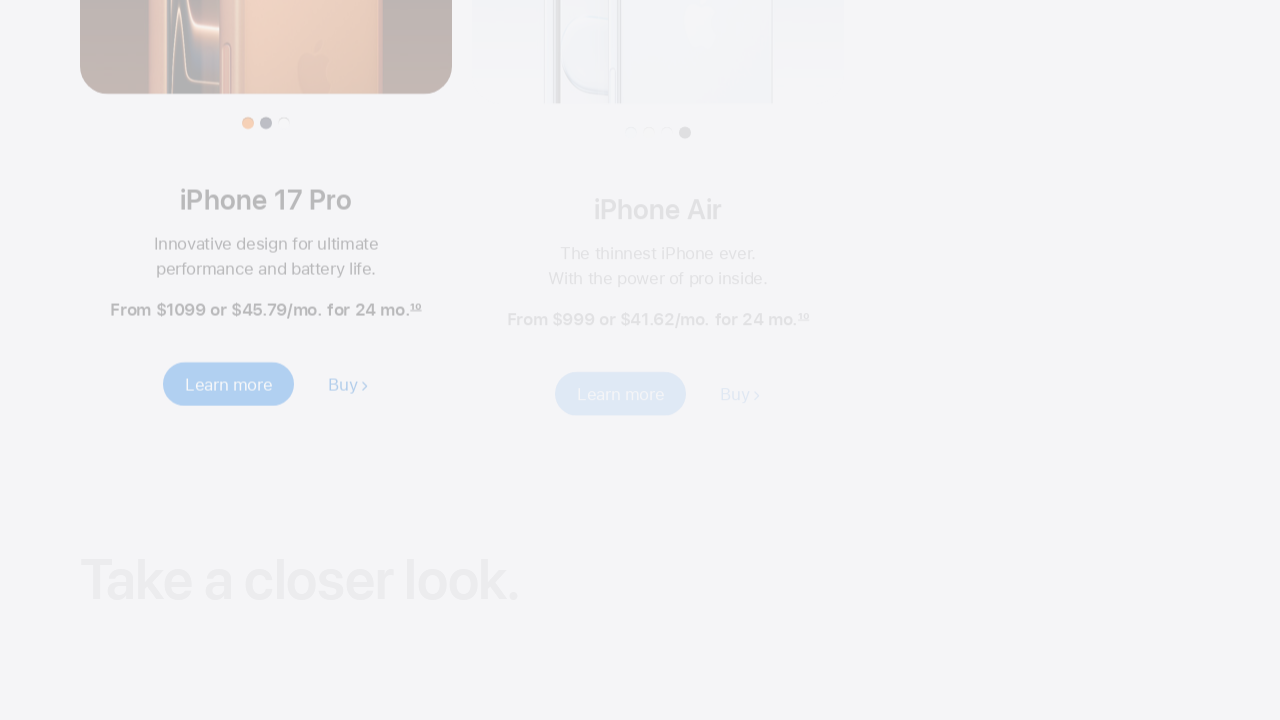

Content loaded after first scroll
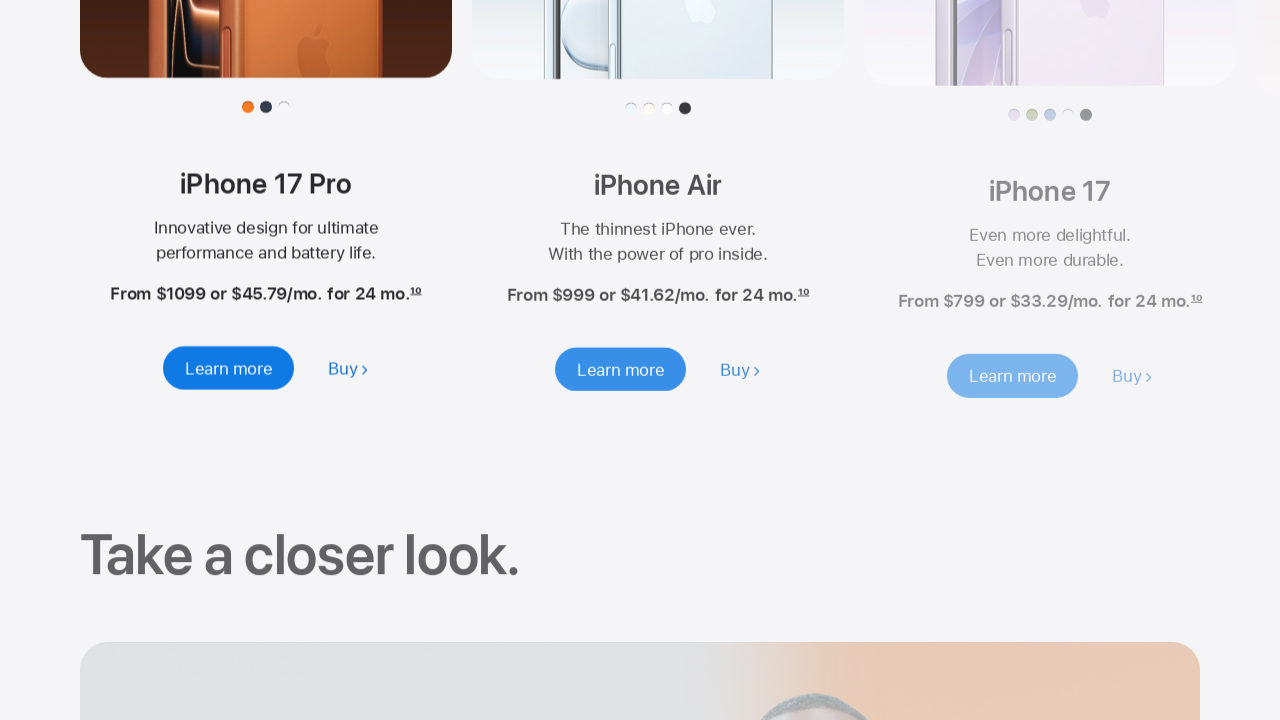

Scrolled down page by another 1000 pixels
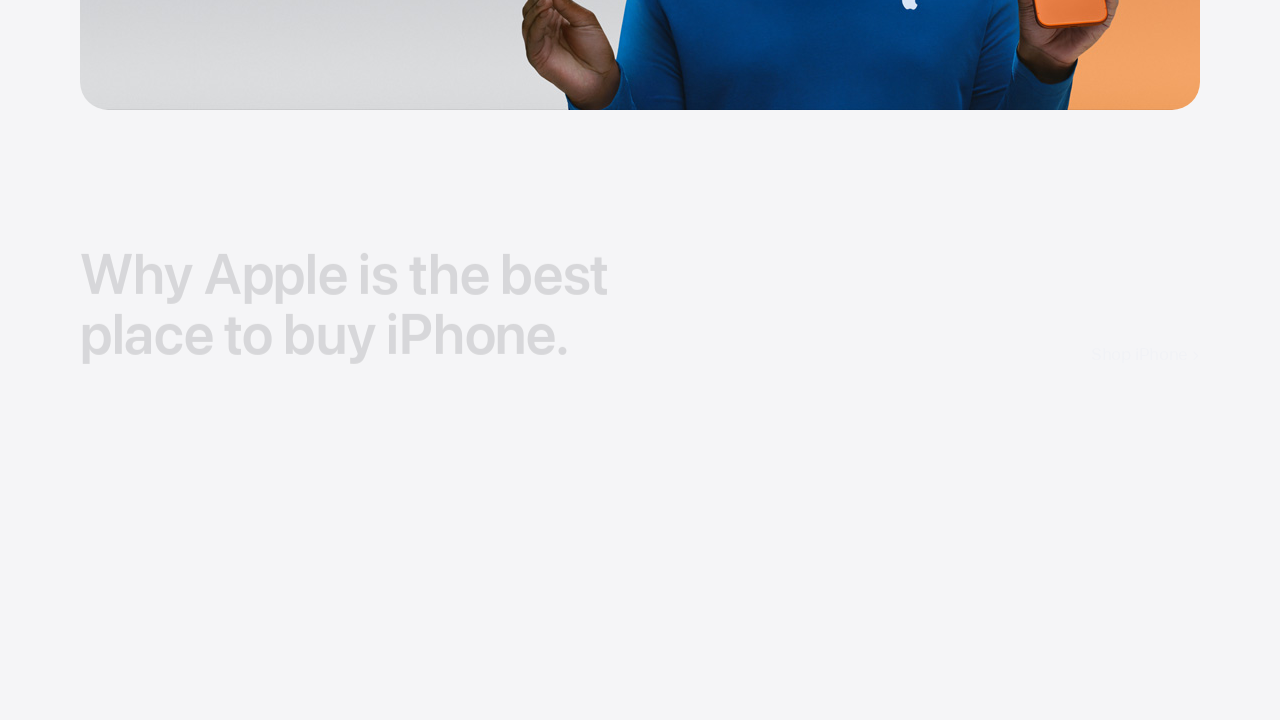

Content loaded after second scroll
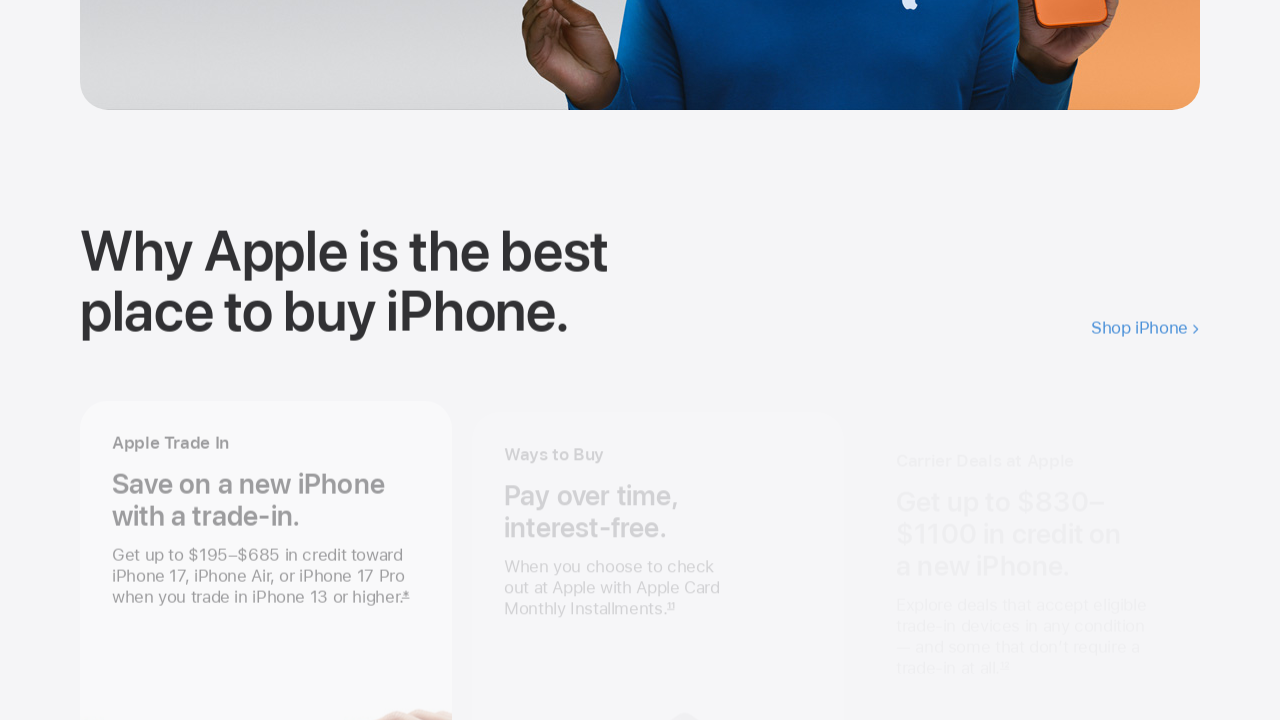

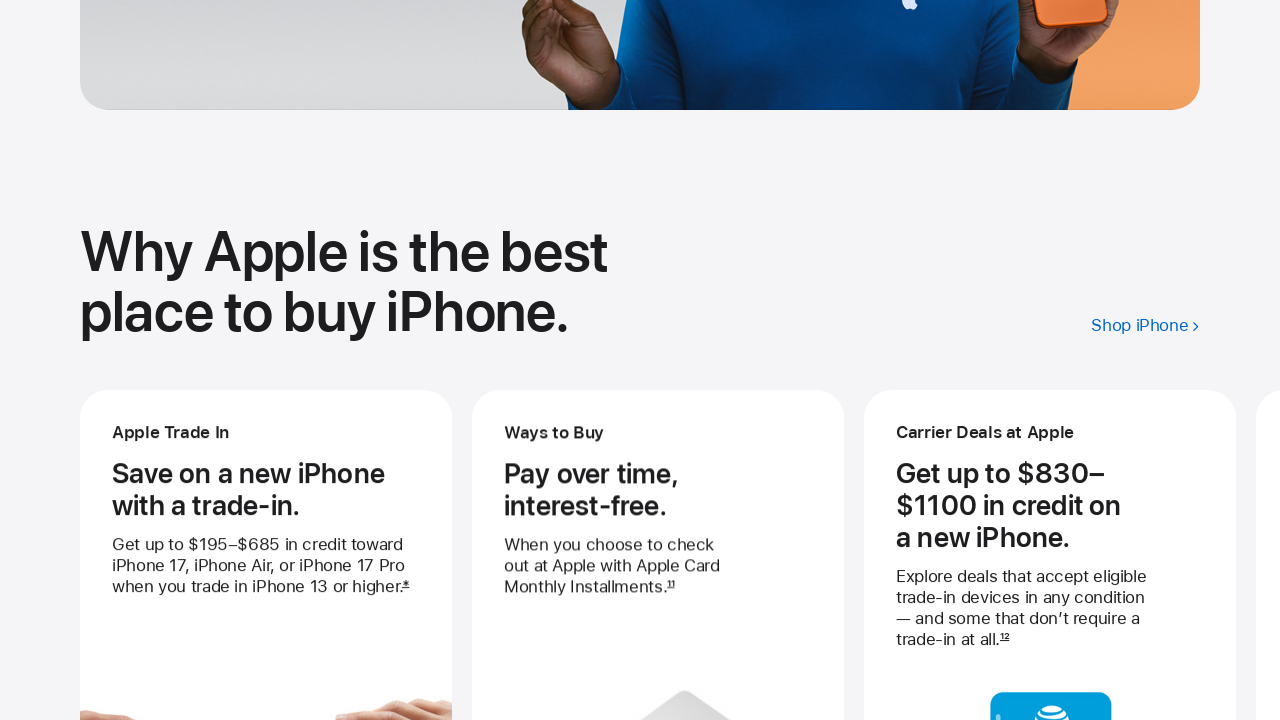